Tests the autocomplete functionality by navigating to the autocomplete page, typing a letter to trigger suggestions, selecting a country from the dropdown, and submitting the form.

Starting URL: https://practice.expandtesting.com/

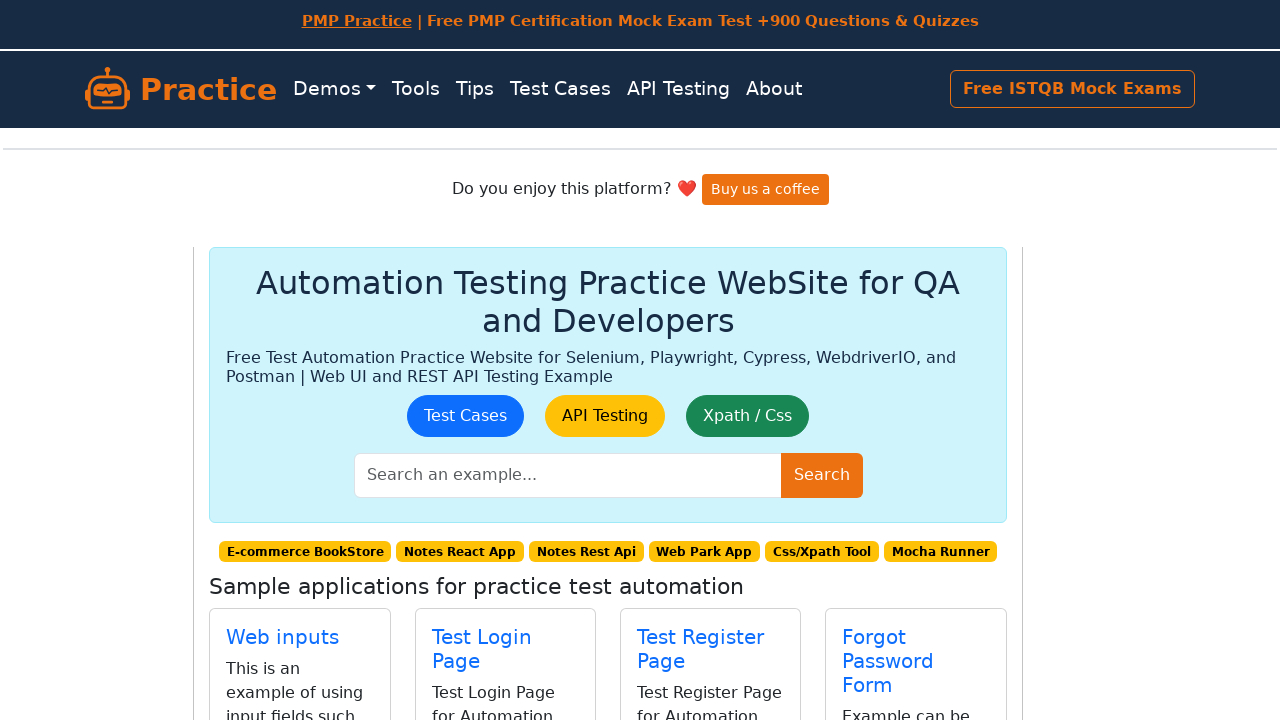

Clicked on Autocomplete link at (707, 400) on internal:role=link[name="Autocomplete"i]
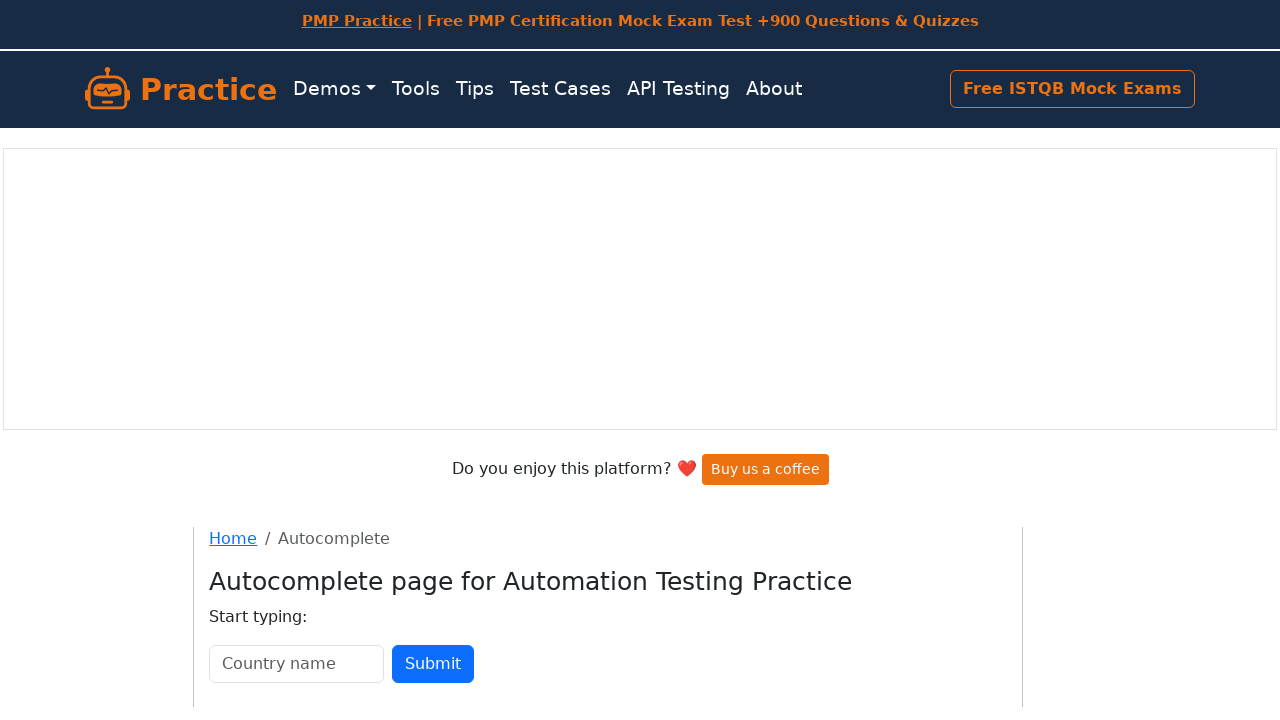

Clicked on the country name input field at (297, 664) on internal:attr=[placeholder="Country name"i]
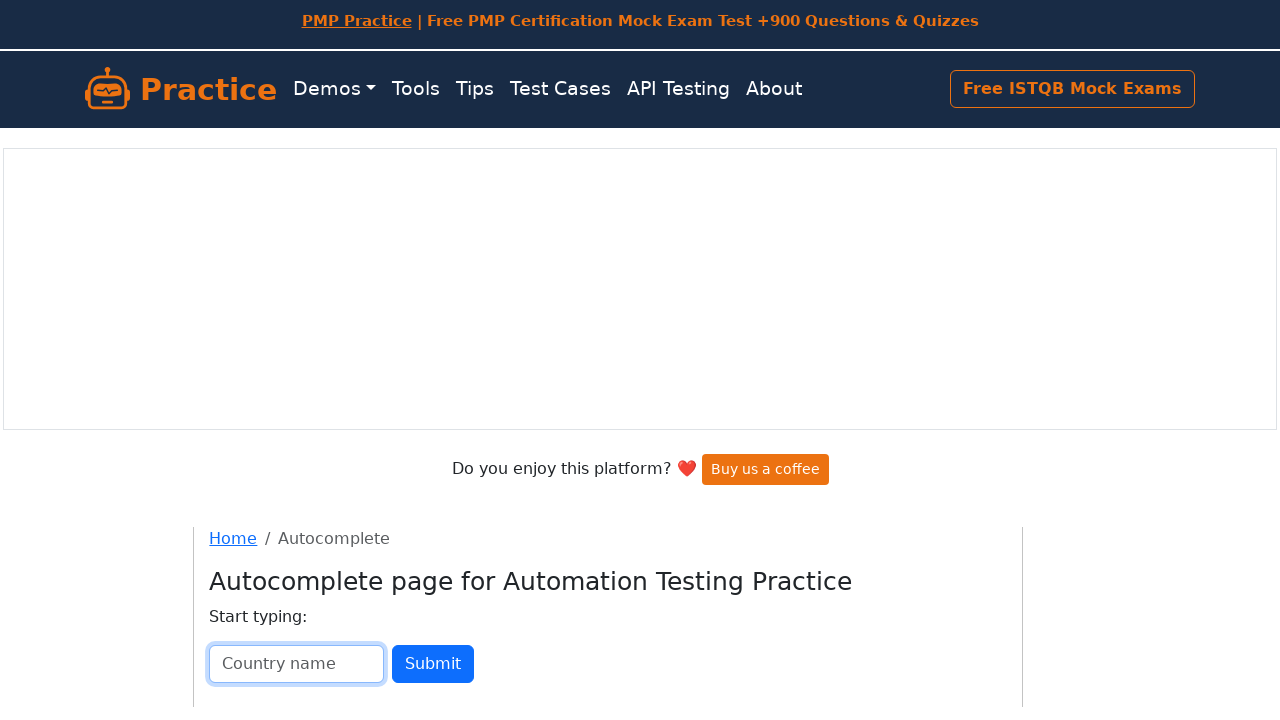

Typed 'I' to trigger autocomplete suggestions on internal:attr=[placeholder="Country name"i]
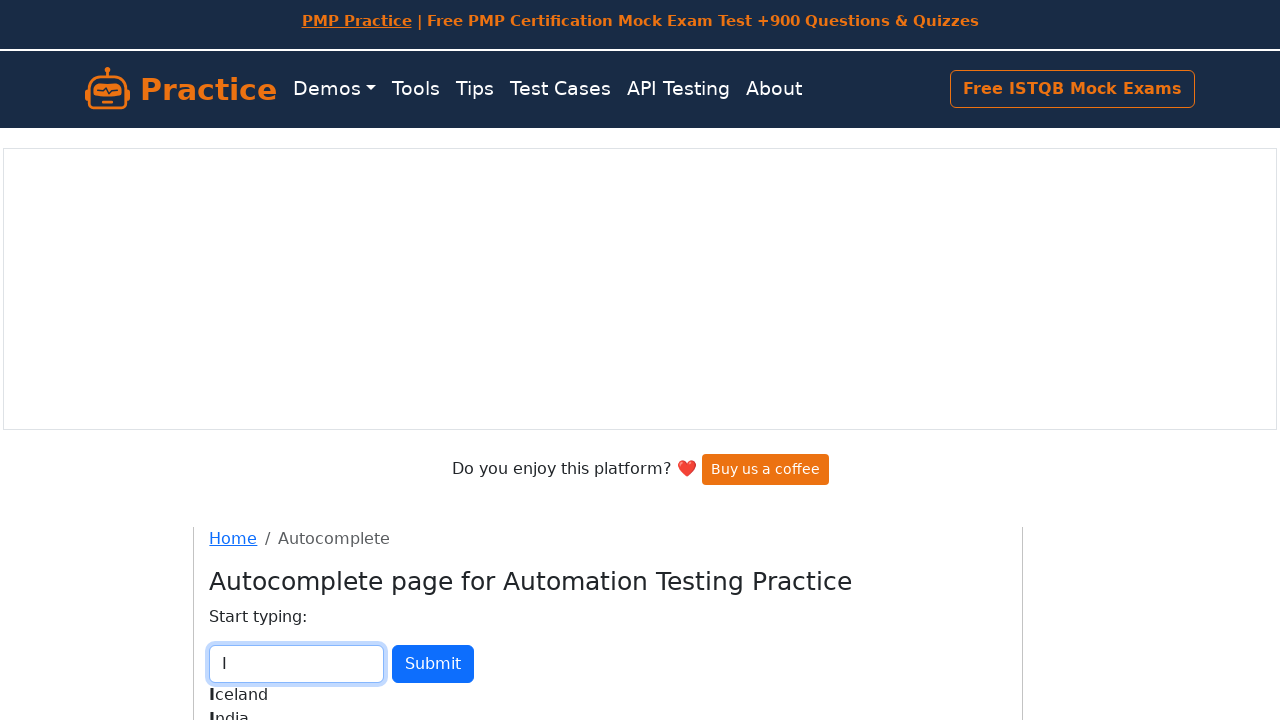

Selected 'India' from the autocomplete suggestions at (297, 708) on internal:text="India"i
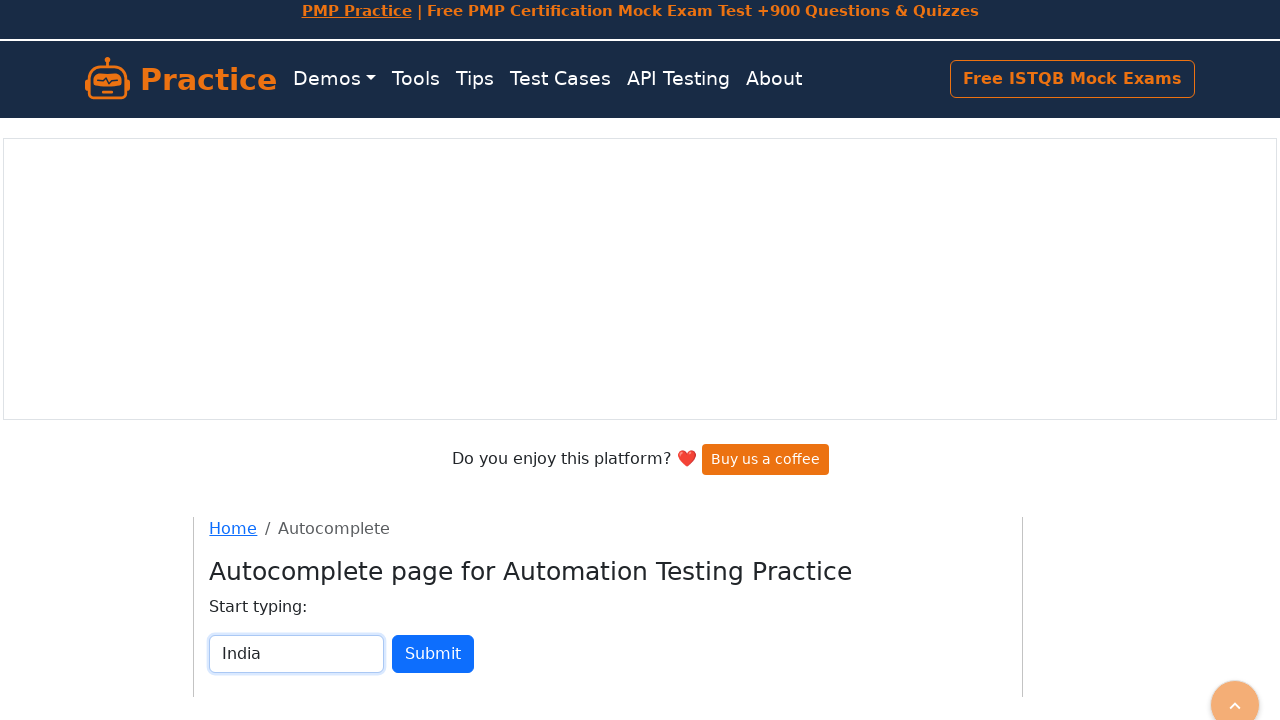

Clicked the Submit button at (433, 384) on internal:role=button[name="Submit"i]
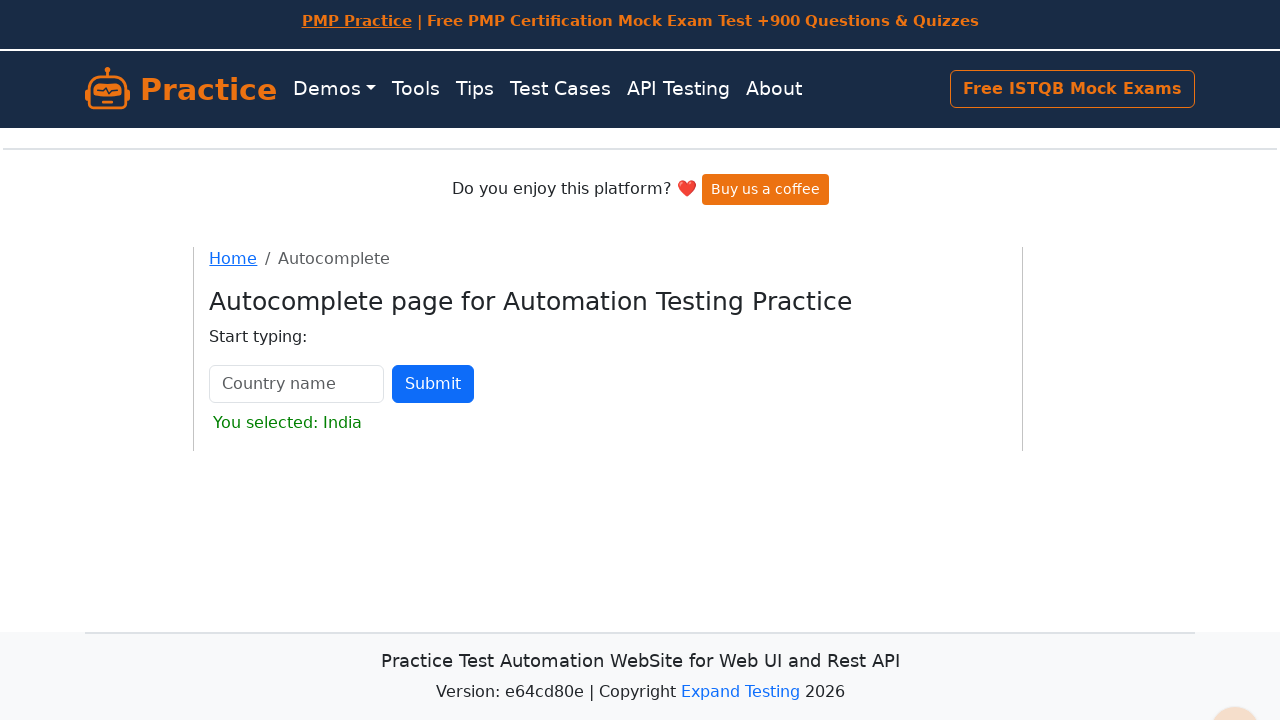

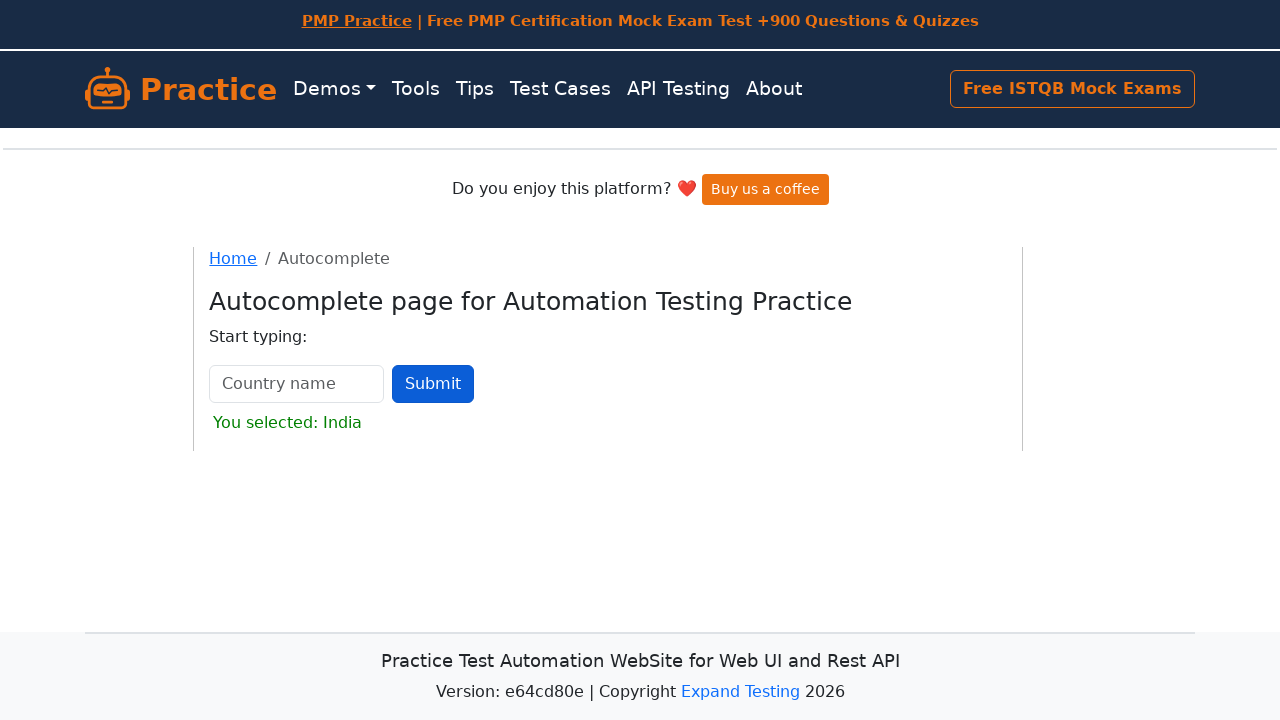